Tests marking all todo items as completed using the toggle-all checkbox.

Starting URL: https://demo.playwright.dev/todomvc

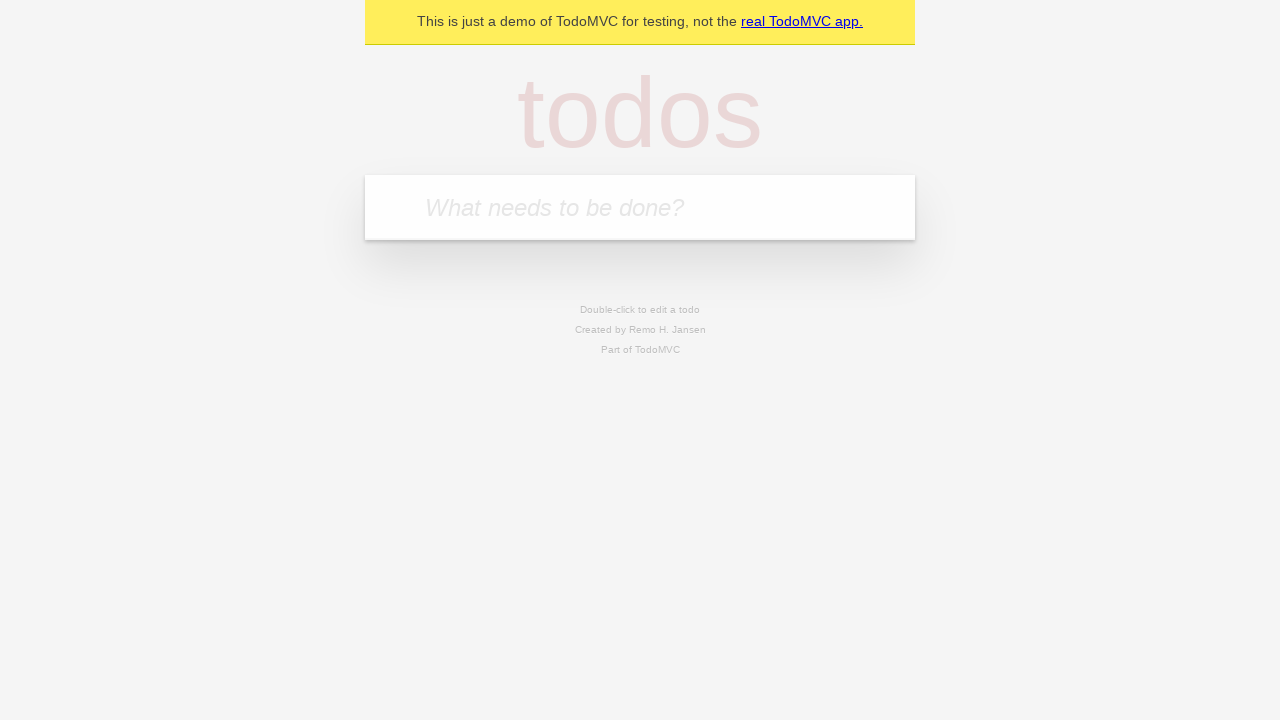

Filled todo input with 'buy some cheese' on internal:attr=[placeholder="What needs to be done?"i]
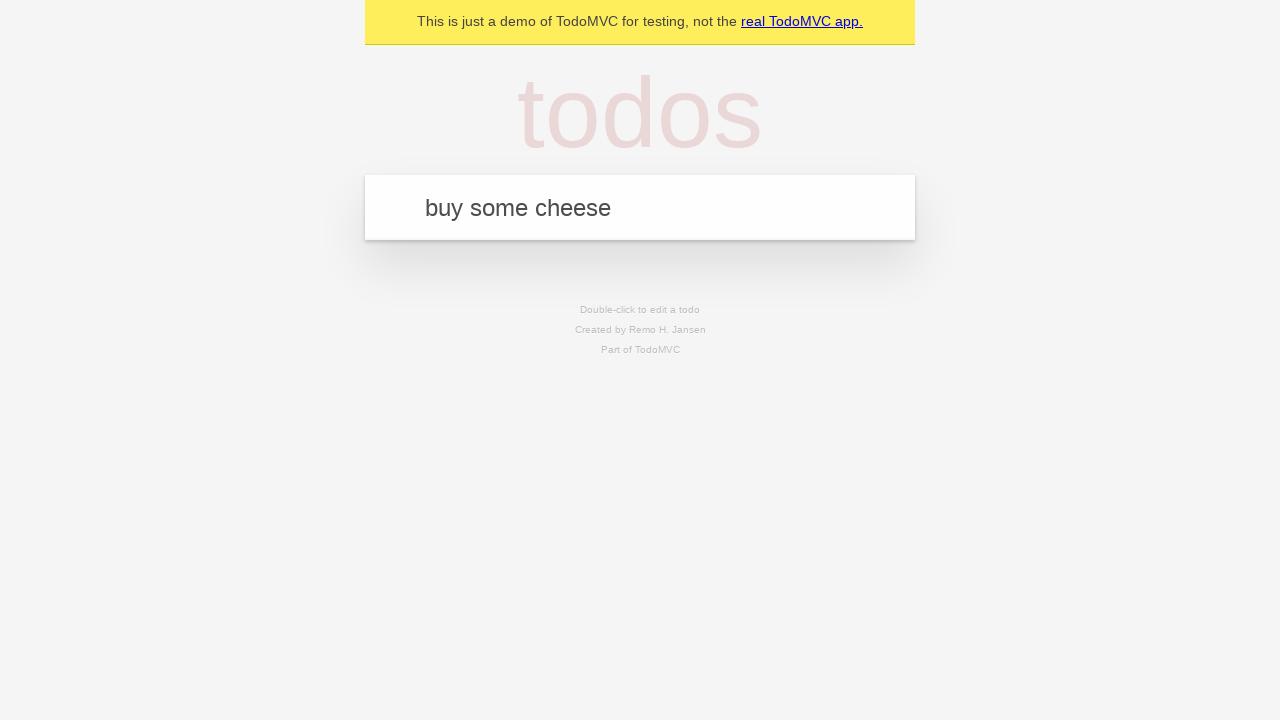

Pressed Enter to add first todo item on internal:attr=[placeholder="What needs to be done?"i]
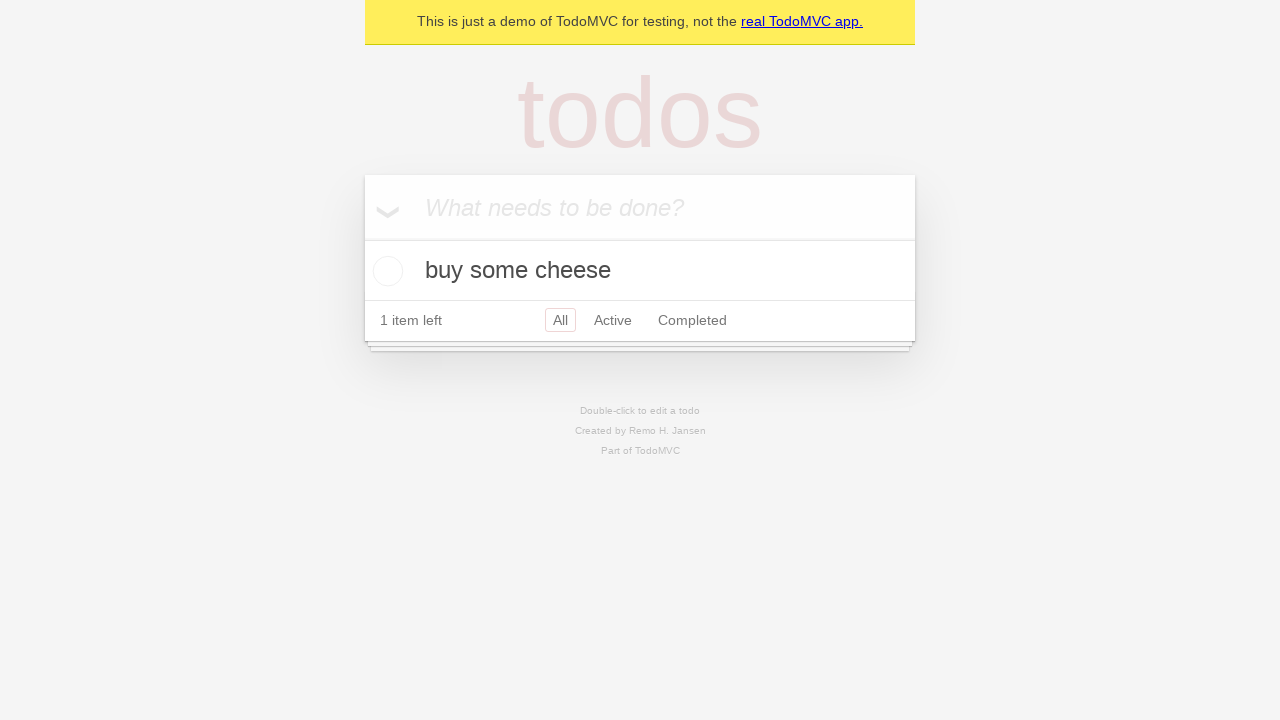

Filled todo input with 'feed the cat' on internal:attr=[placeholder="What needs to be done?"i]
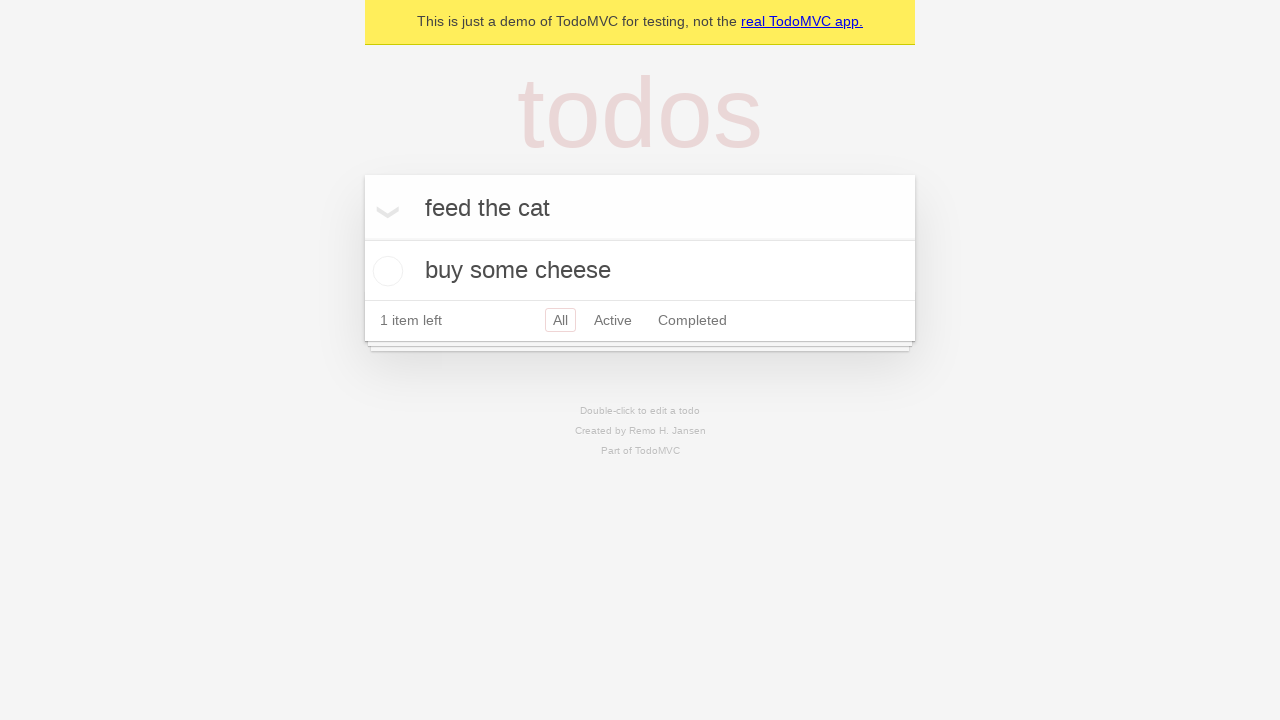

Pressed Enter to add second todo item on internal:attr=[placeholder="What needs to be done?"i]
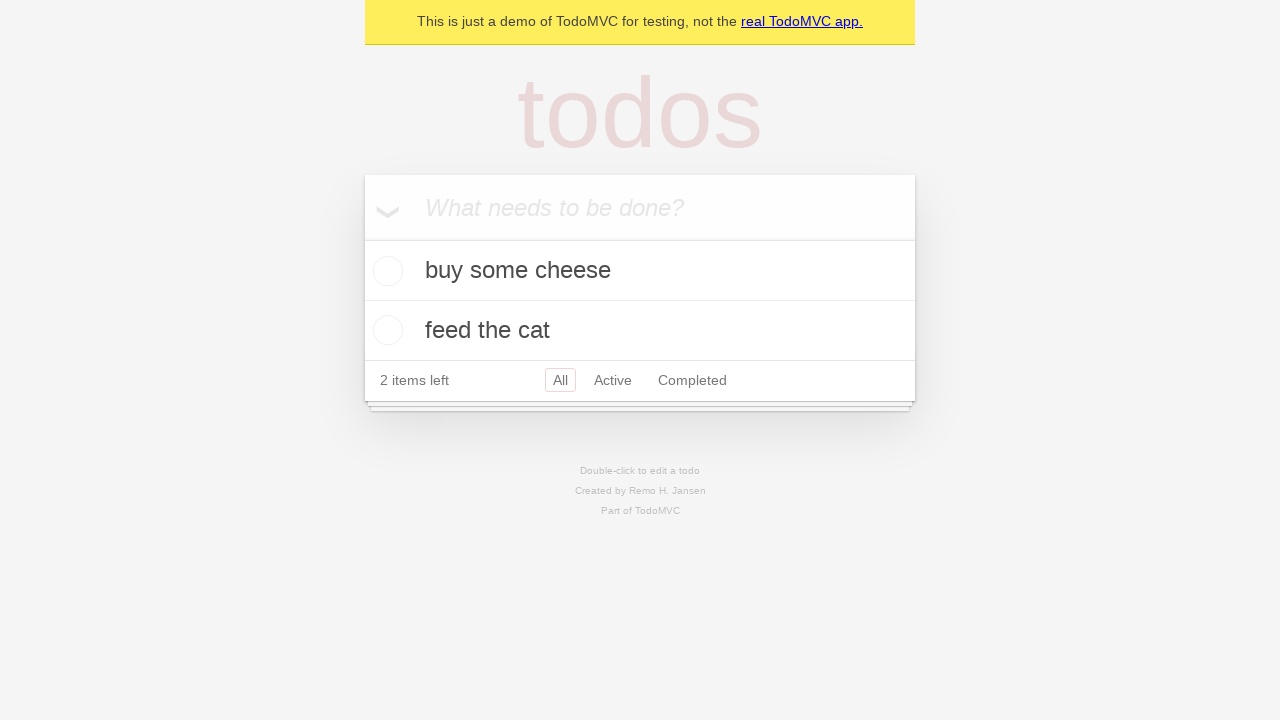

Filled todo input with 'book a doctors appointment' on internal:attr=[placeholder="What needs to be done?"i]
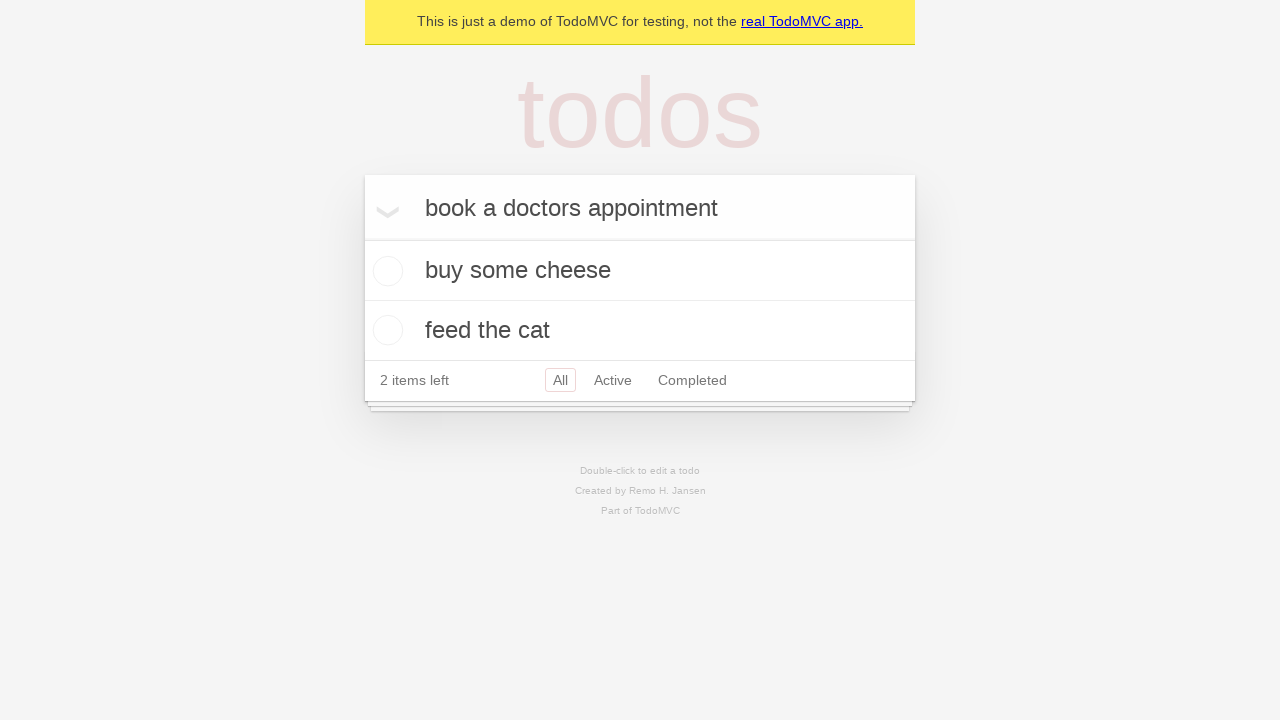

Pressed Enter to add third todo item on internal:attr=[placeholder="What needs to be done?"i]
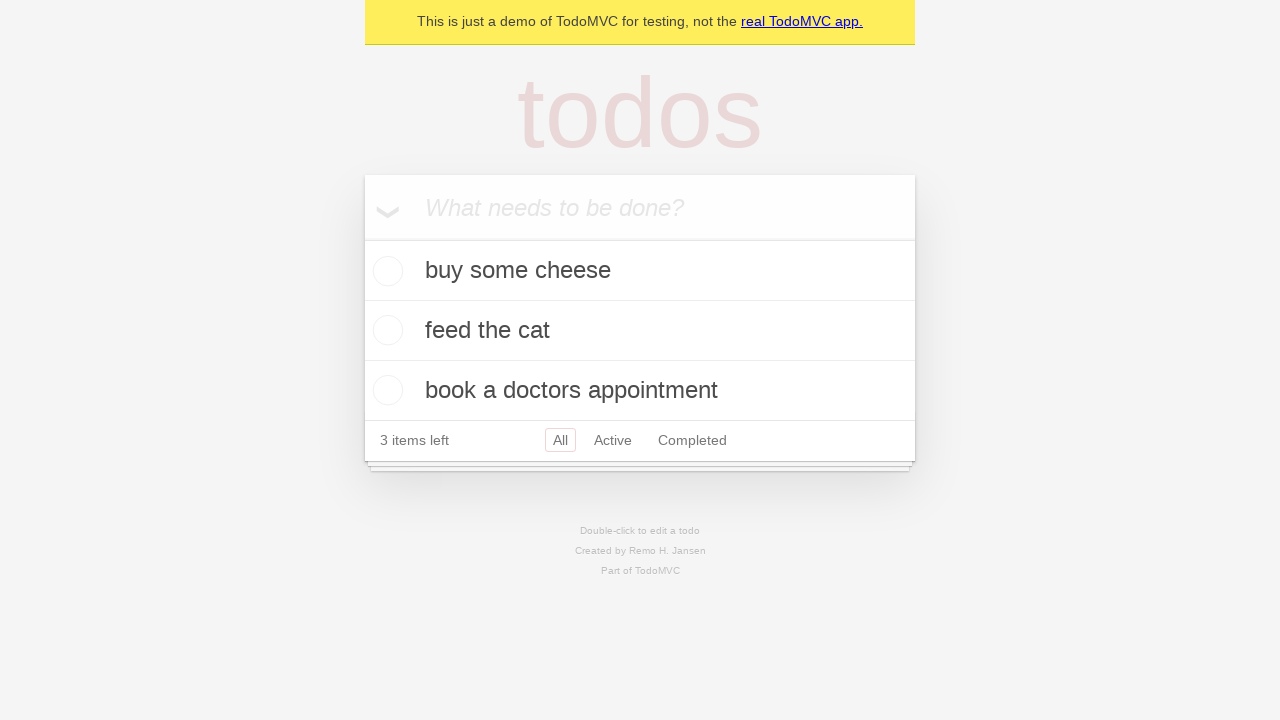

Clicked 'Mark all as complete' checkbox at (362, 238) on internal:label="Mark all as complete"i
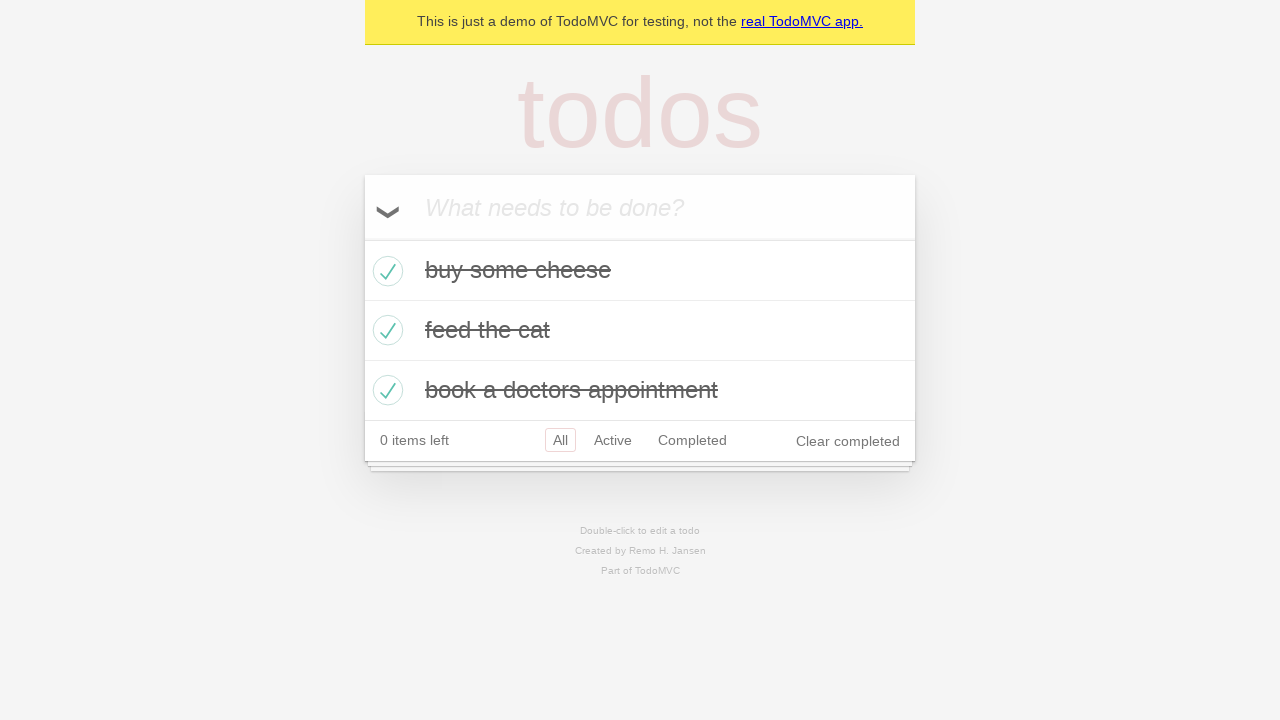

Verified that all todo items are marked as completed
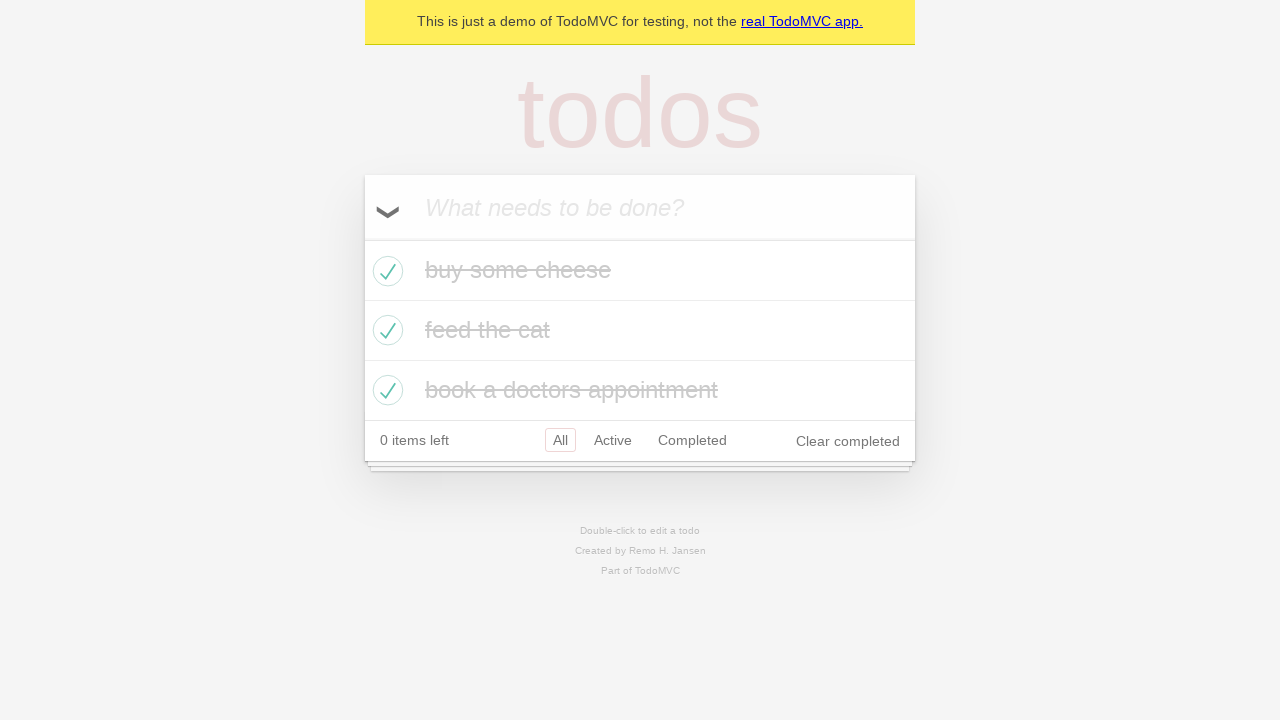

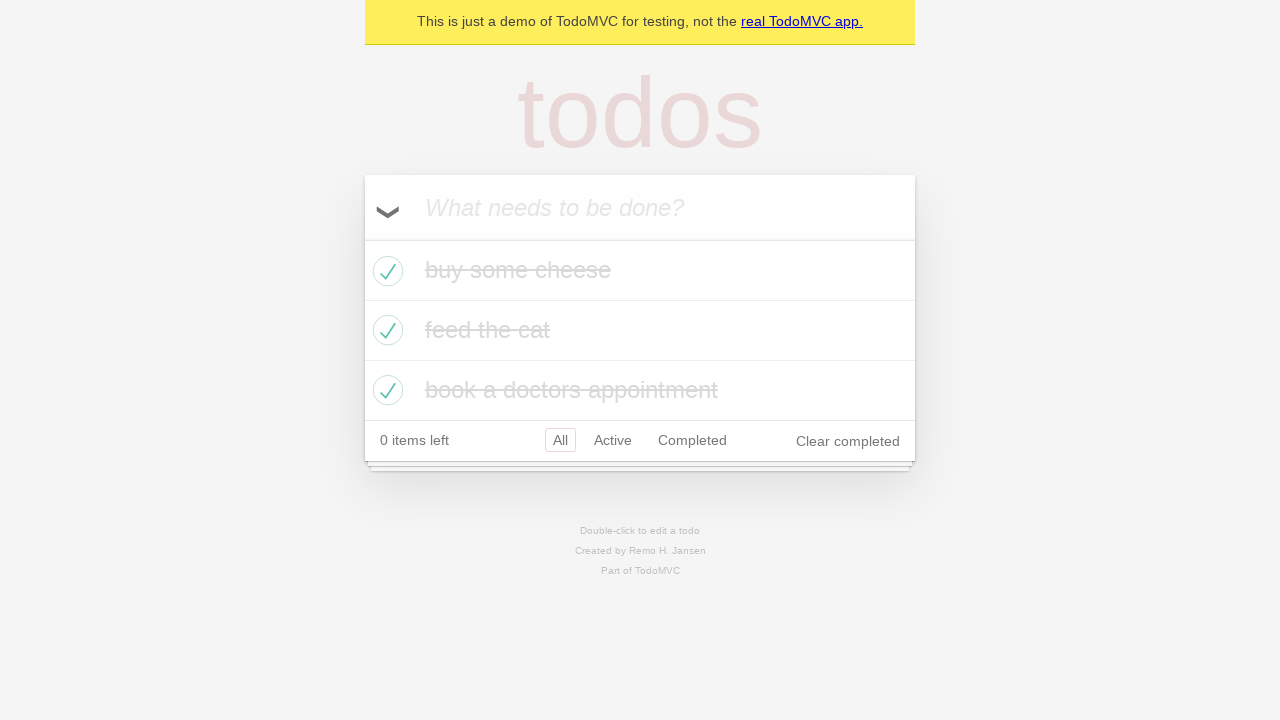